Tests Python.org search functionality by entering "pycon" in the search field and verifying results are returned

Starting URL: http://www.python.org

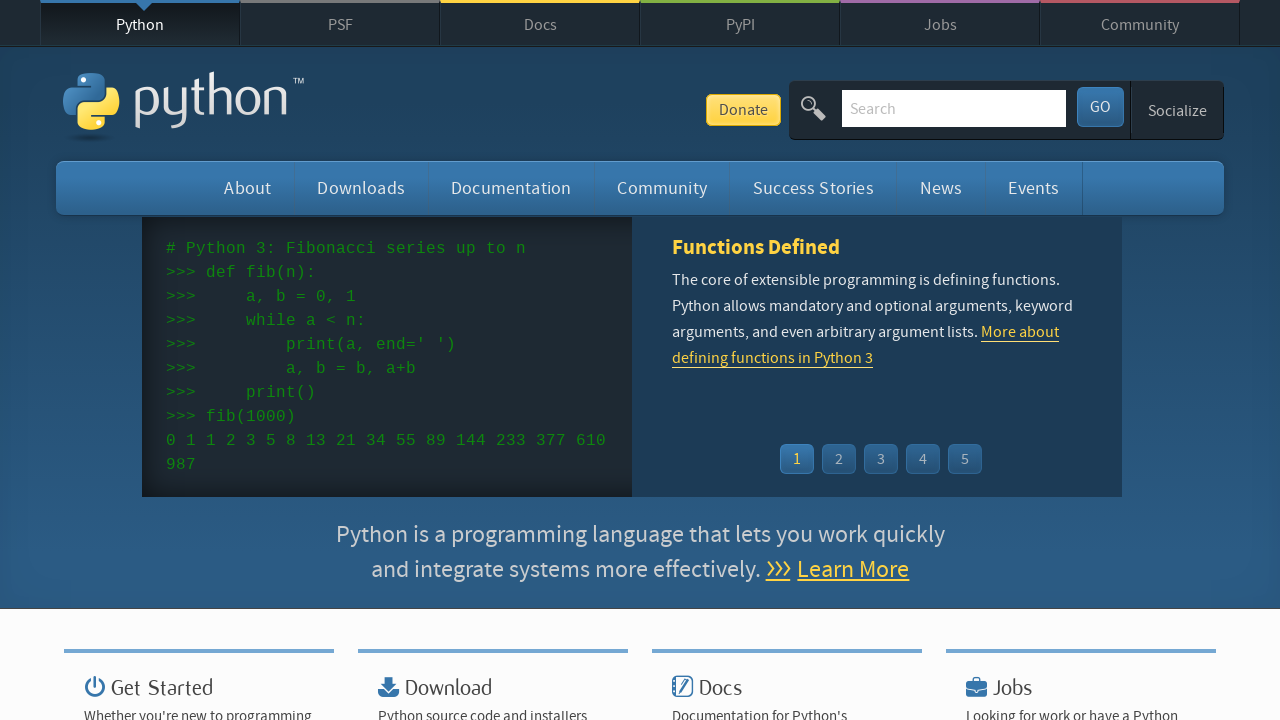

Filled search field with 'pycon' on input[name='q']
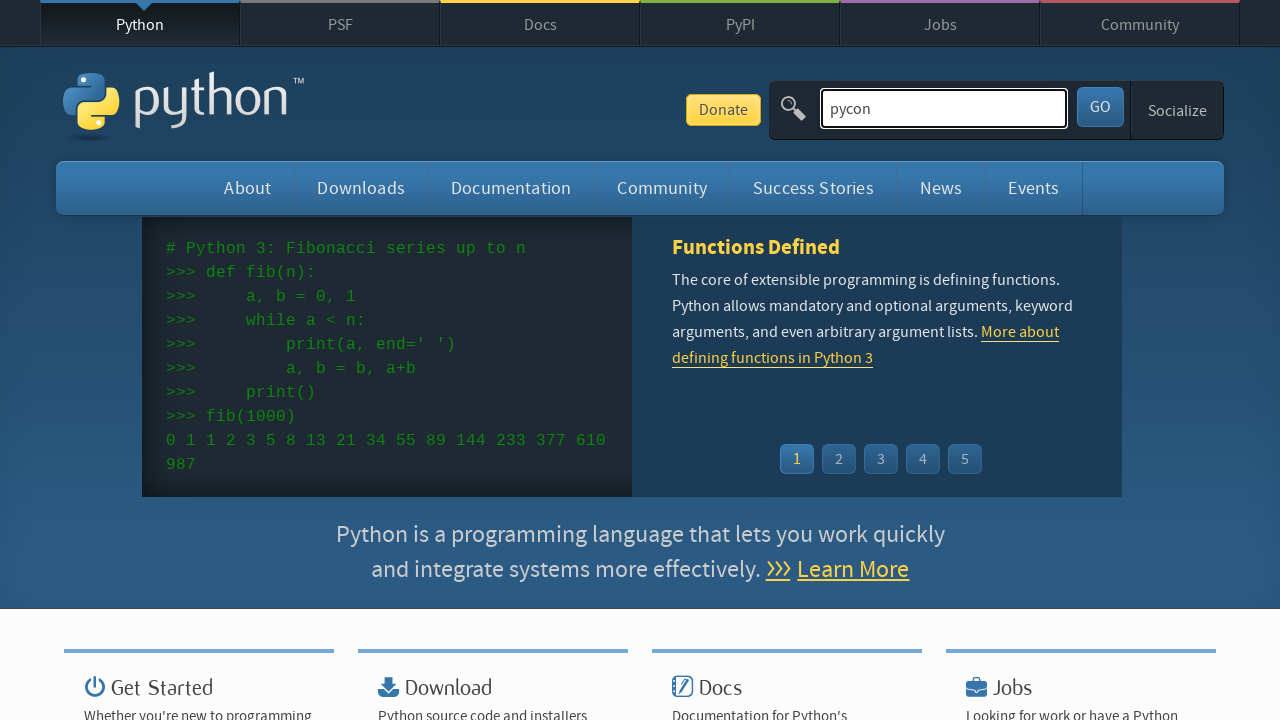

Pressed Enter to submit search on input[name='q']
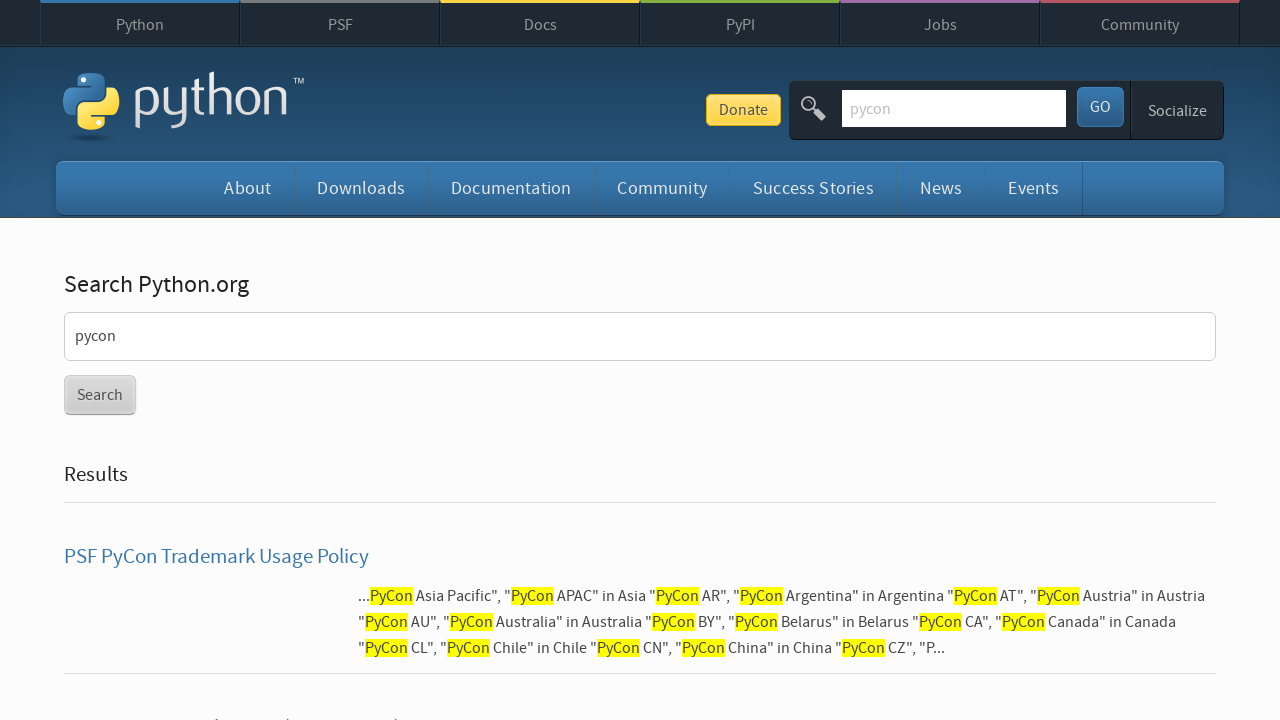

Search results page loaded
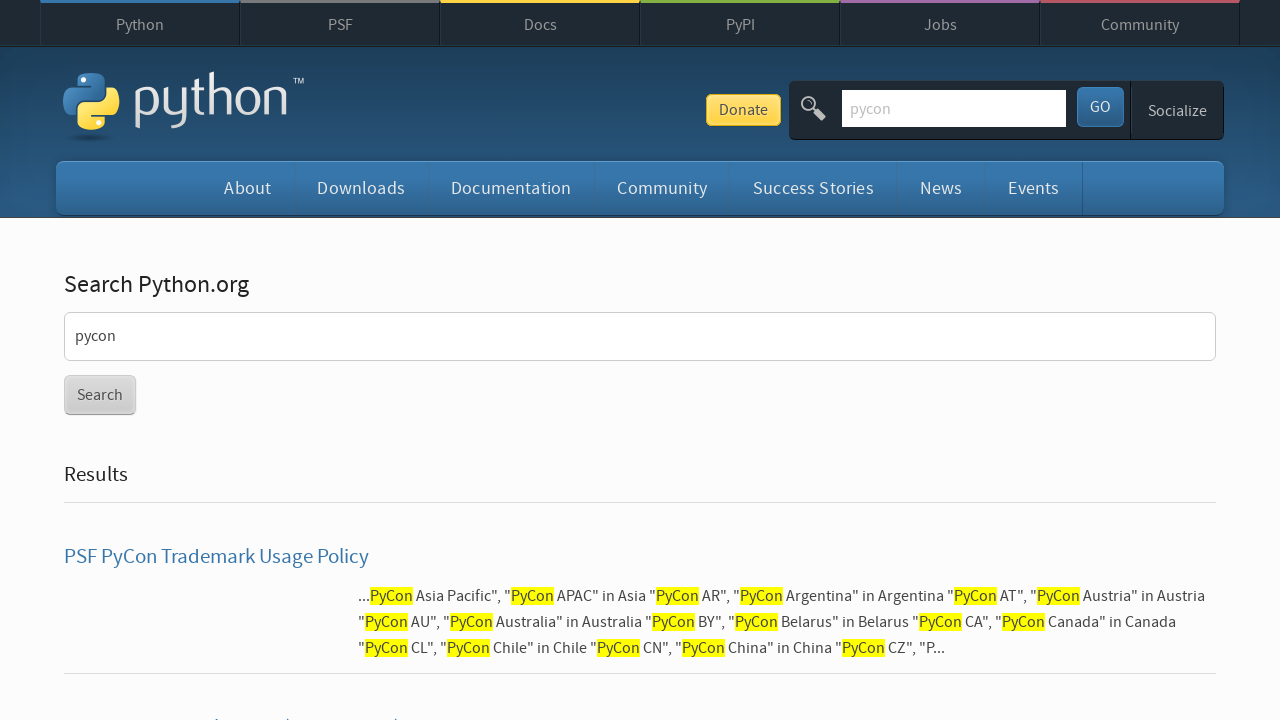

Verified search results were returned (no 'No results found' message)
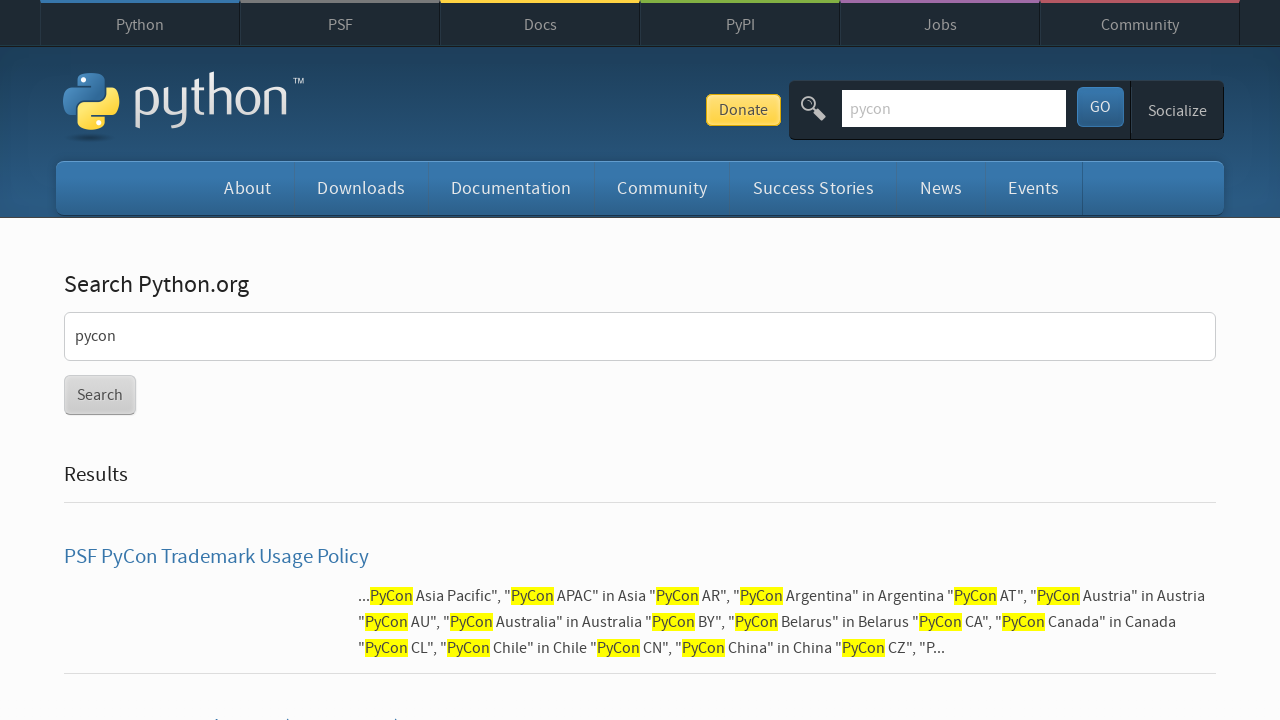

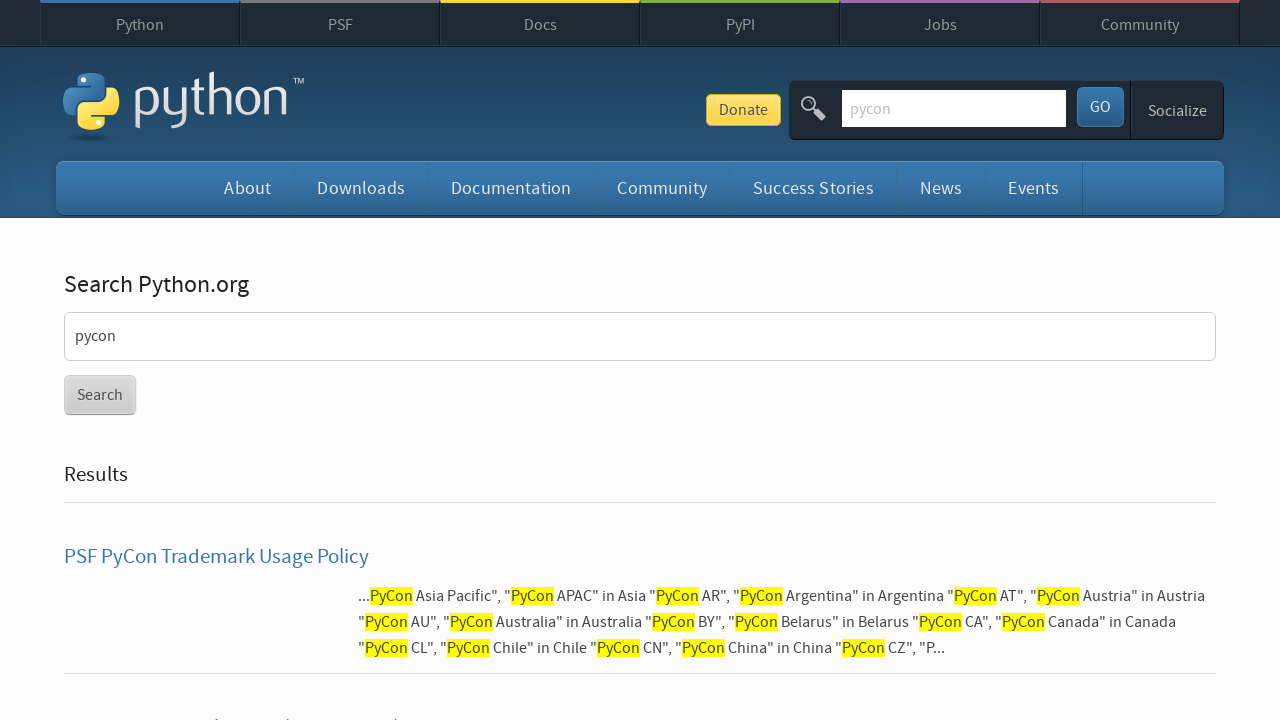